Tests the default state of the ABC (Browse Languages) page by navigating to it and verifying that languages starting with "A" are displayed by default

Starting URL: https://www.99-bottles-of-beer.net/

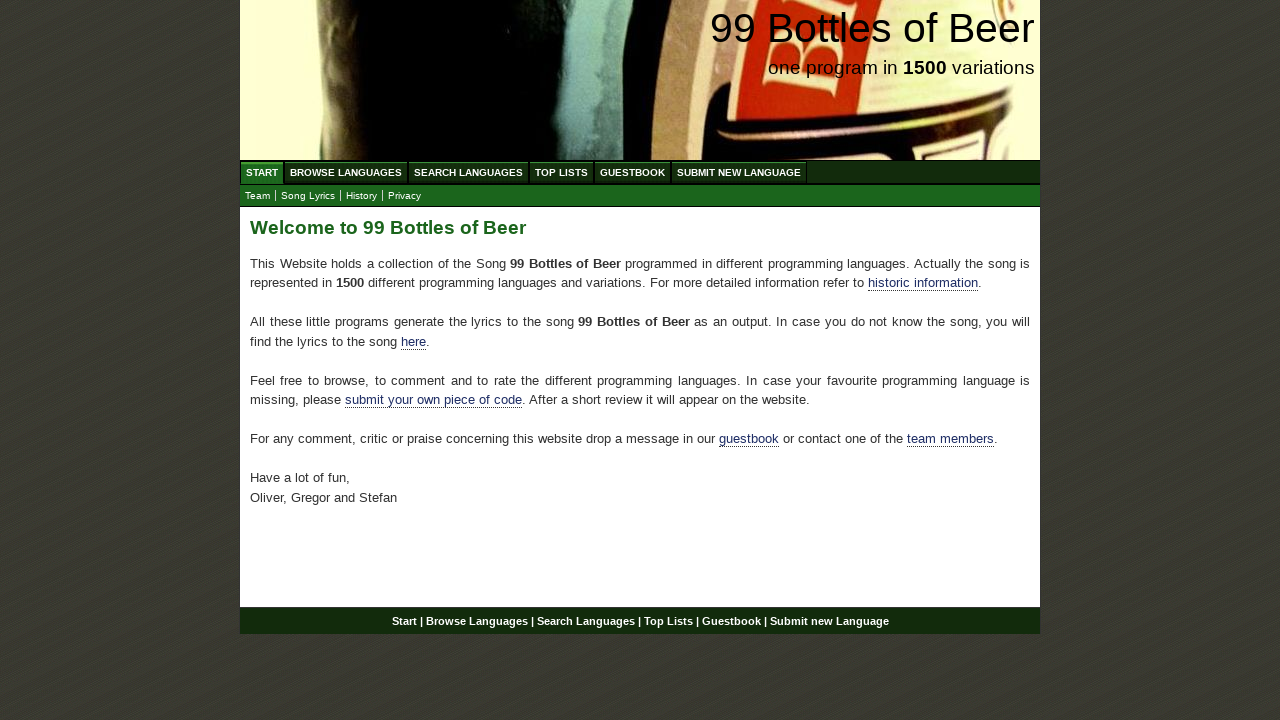

Clicked on Browse Languages menu to navigate to ABC page at (346, 172) on xpath=//div[@id='navigation']/ul//a[@href='/abc.html']
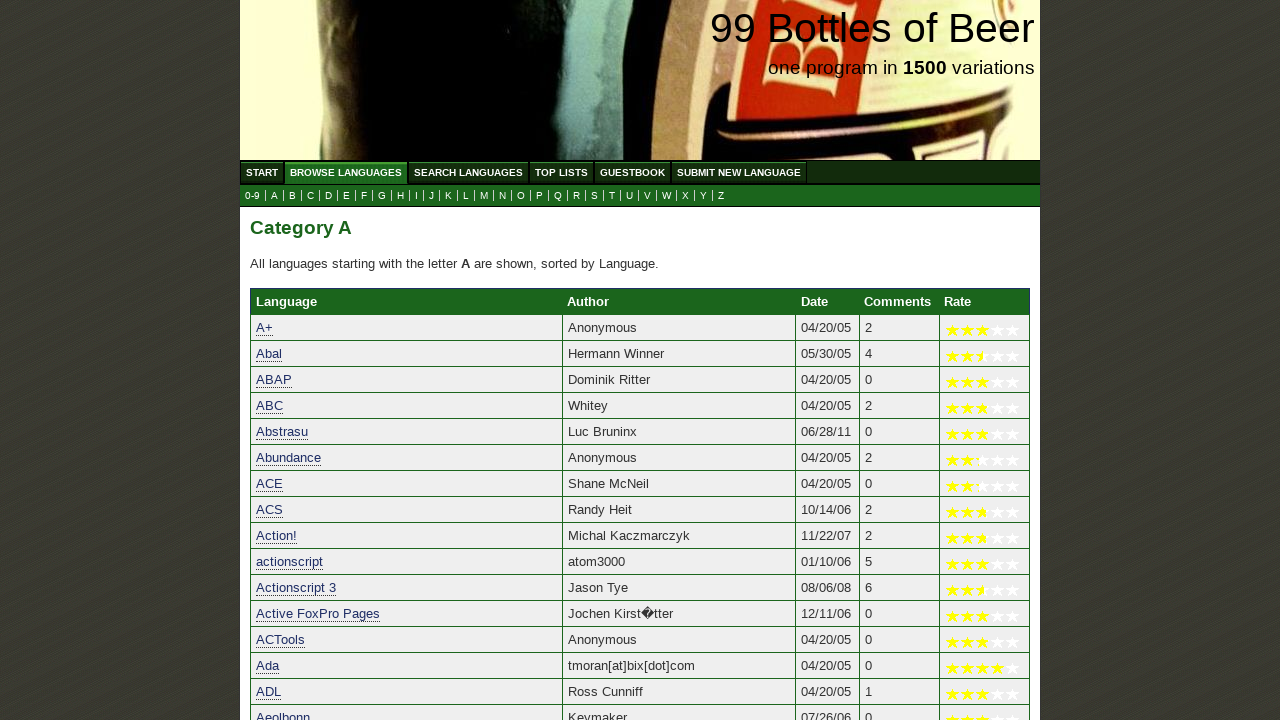

Verified that Category A heading is displayed as default
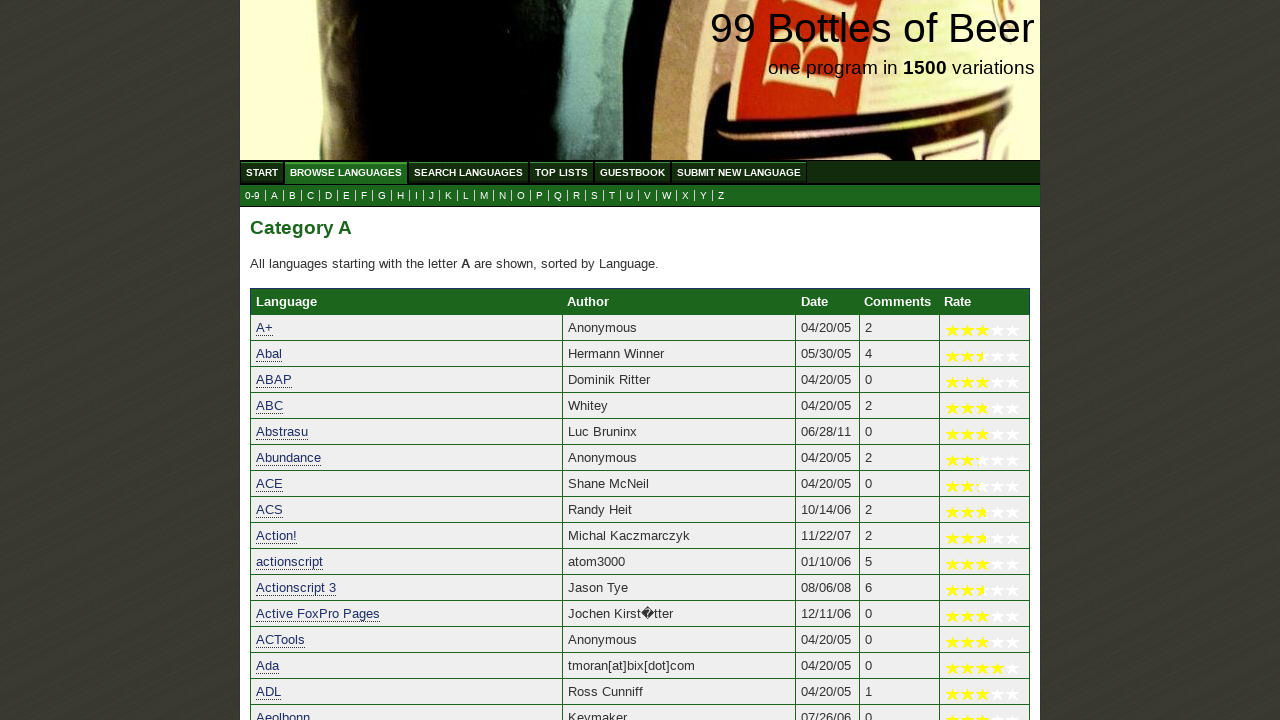

Verified that language list for Category A has loaded
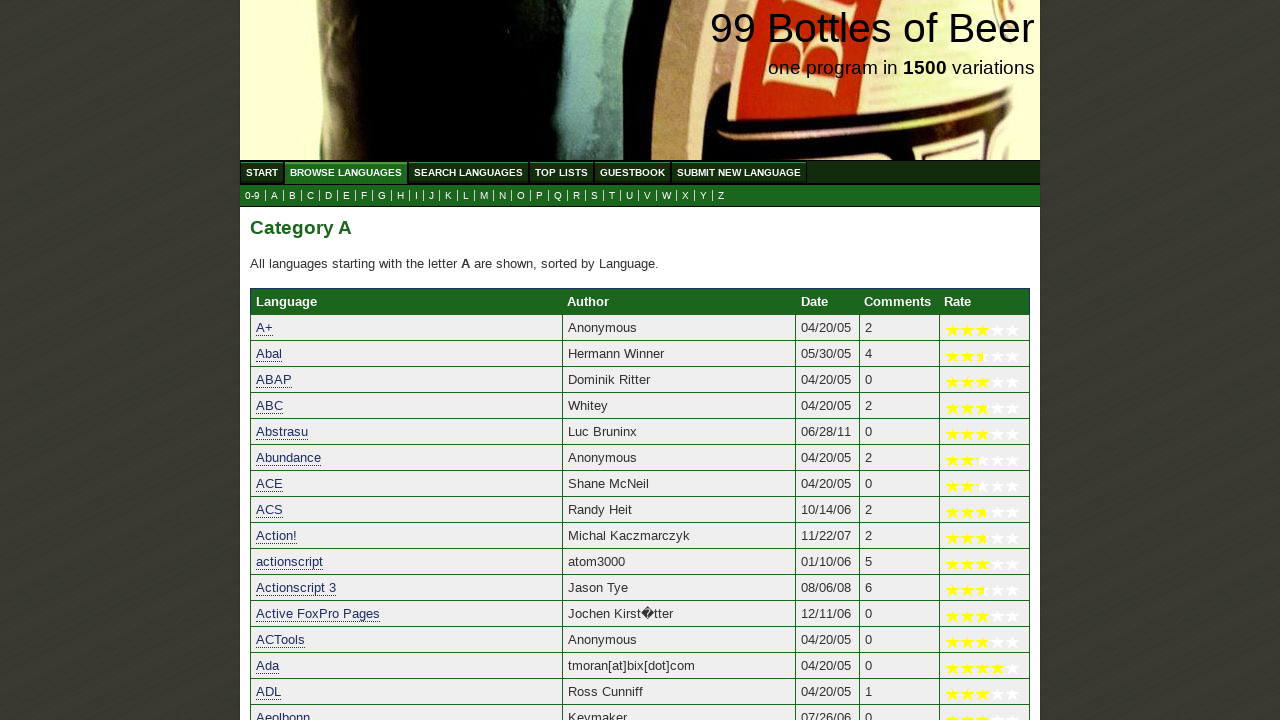

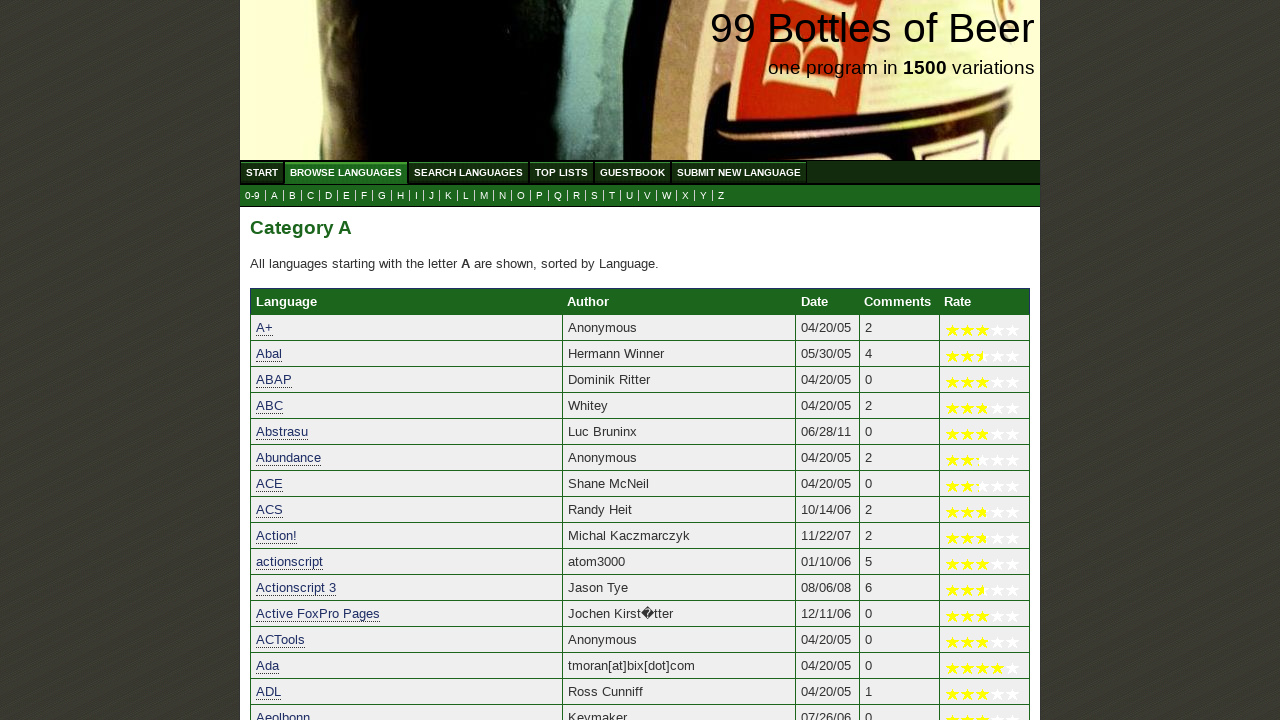